Tests the XYZ Bank demo application by logging in as Bank Manager, viewing customers, deleting a customer, opening a new account with Rupee currency, and adding a new customer with form submission.

Starting URL: https://www.globalsqa.com/angularJs-protractor/BankingProject/#/login

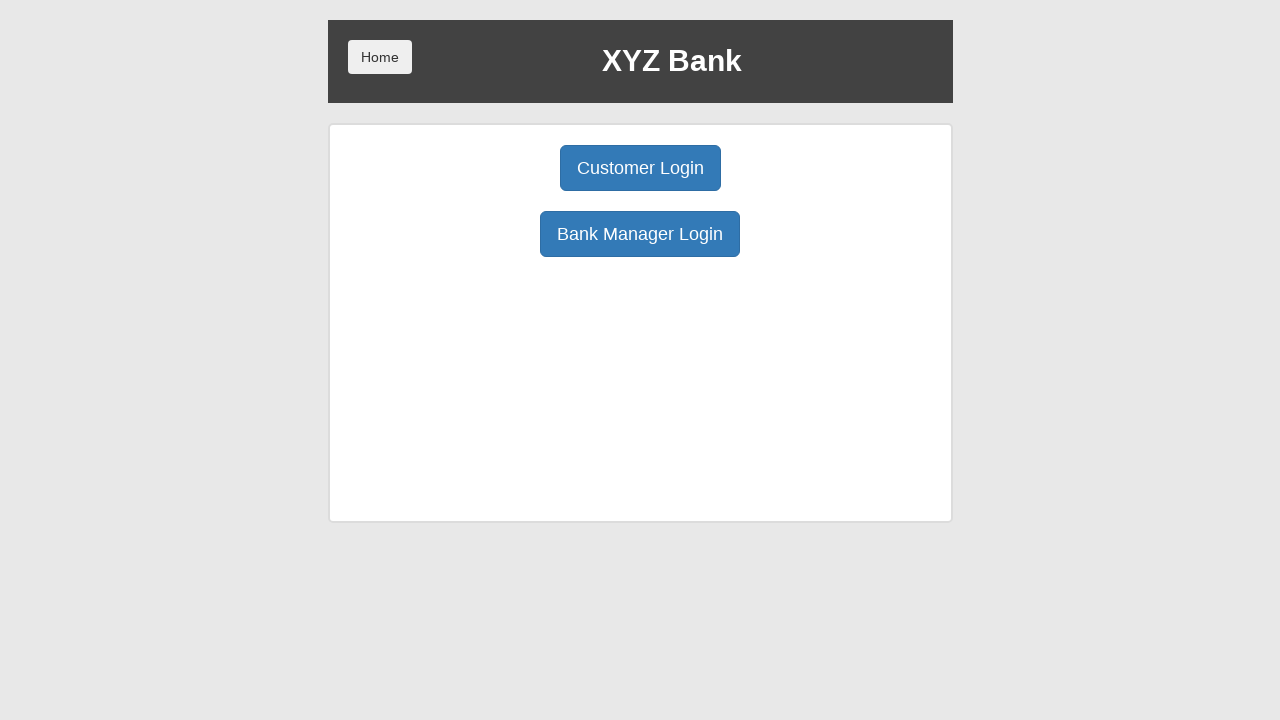

XYZ Bank text is visible
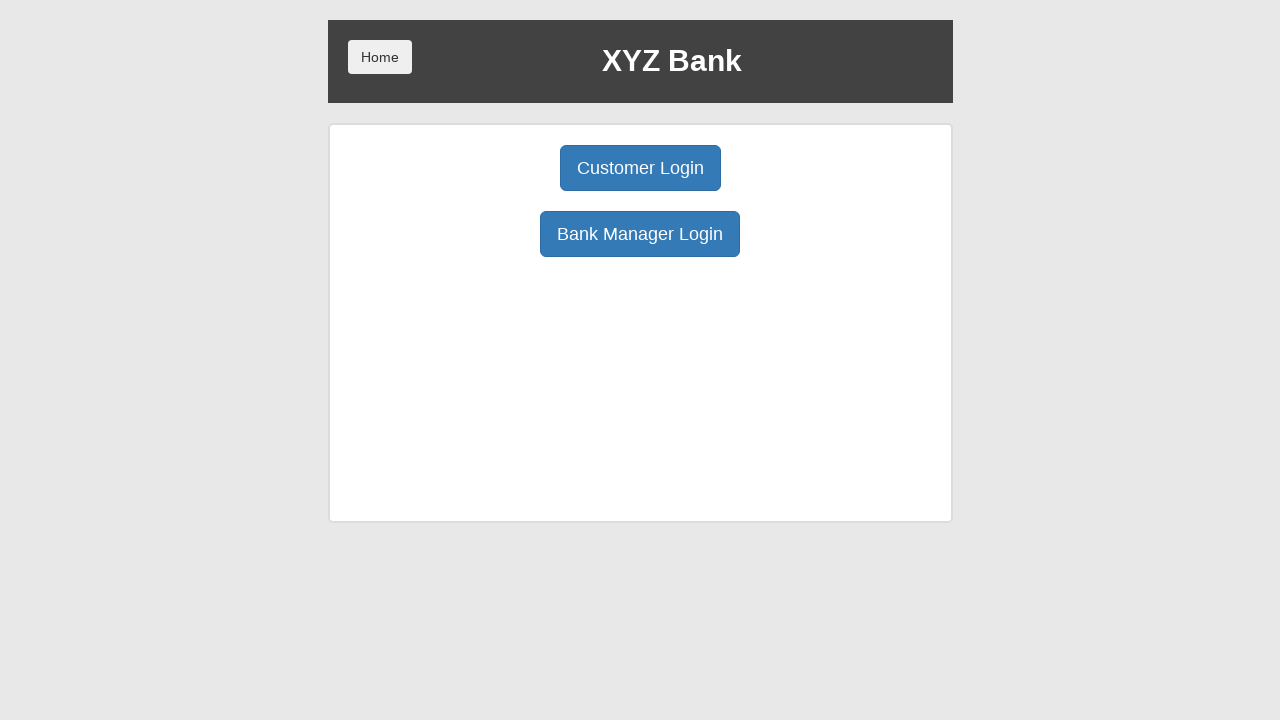

Clicked Bank Manager Login button at (640, 234) on internal:role=button[name="Bank Manager Login"i]
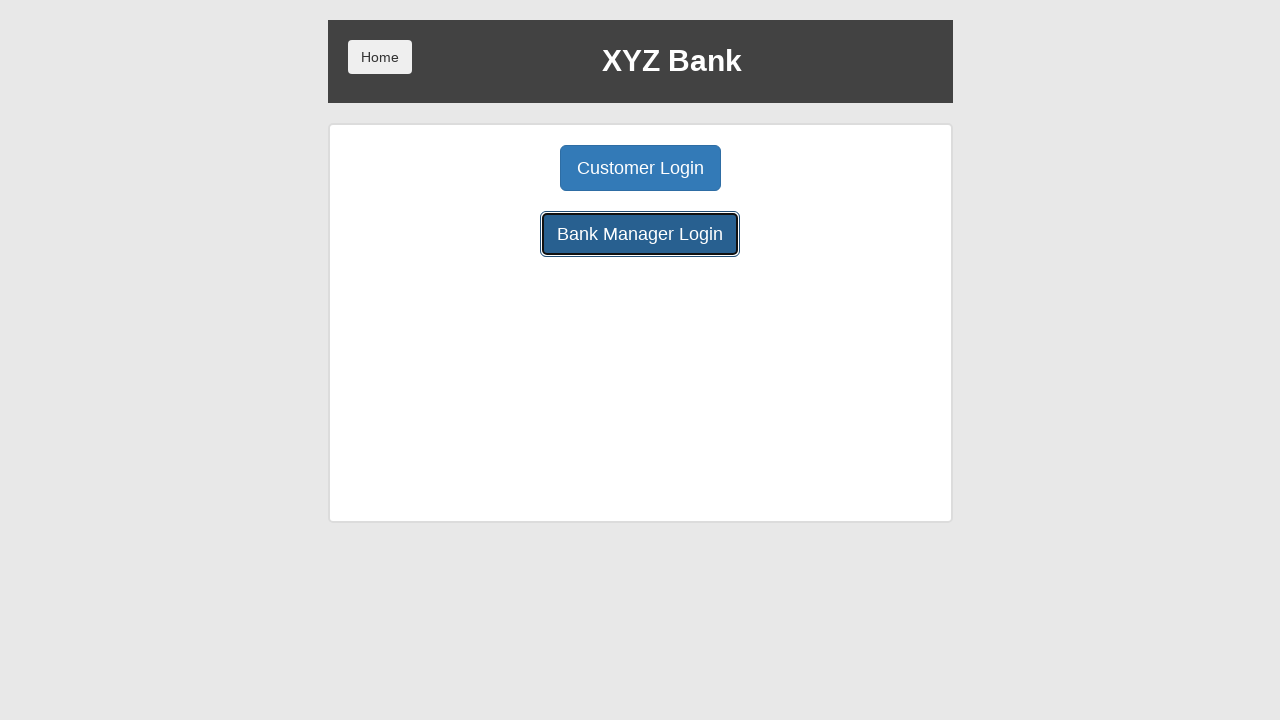

Clicked Customers button at (792, 168) on internal:role=button[name="Customers"i]
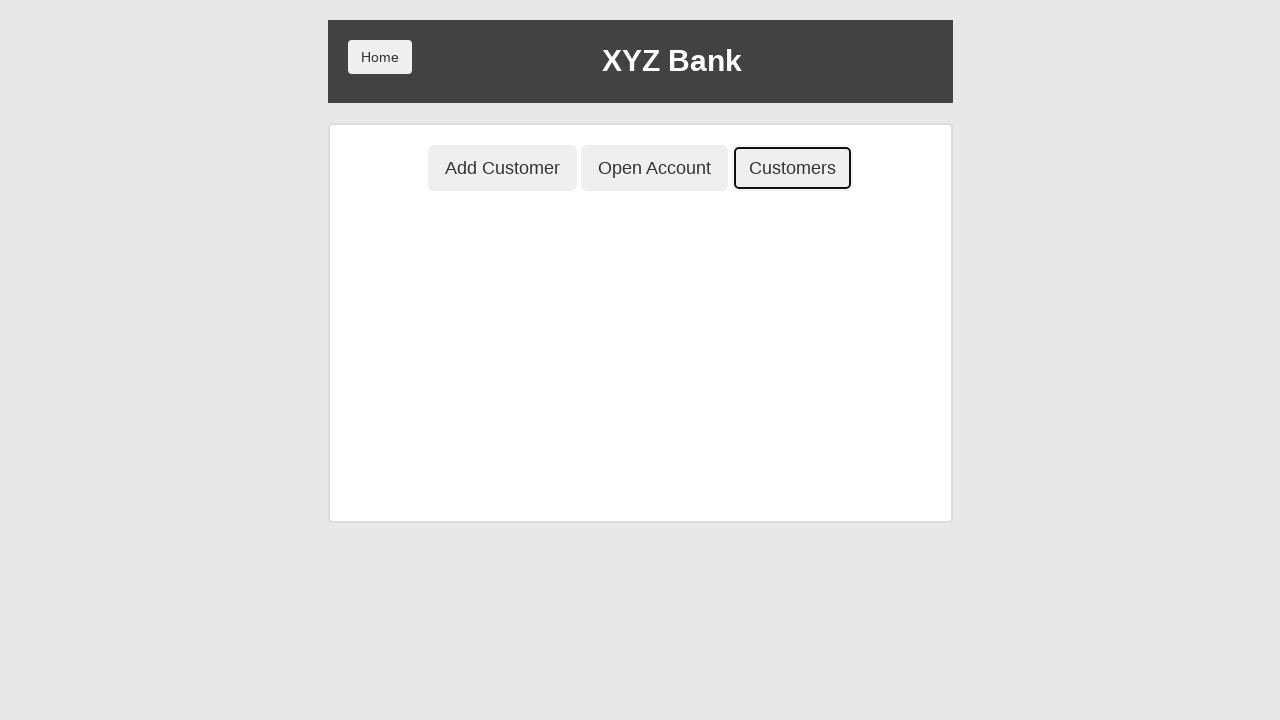

Clicked Customers button again at (792, 168) on internal:role=button[name="Customers"i]
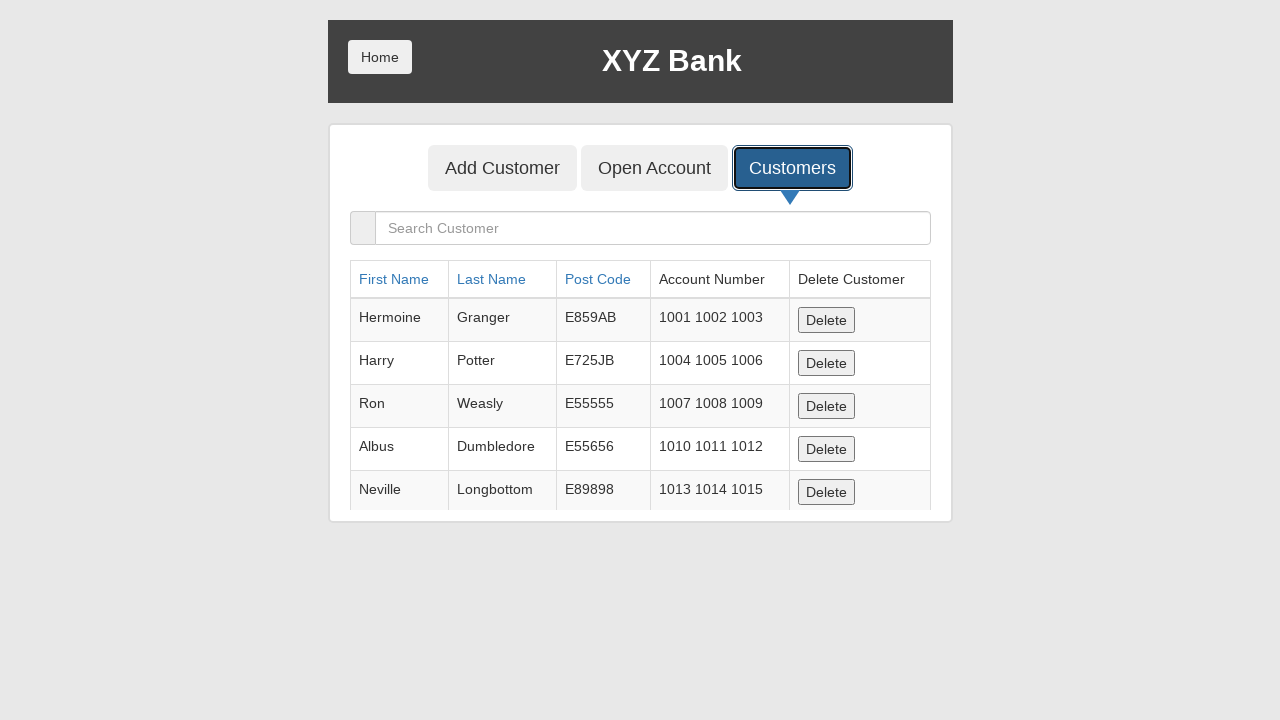

Clicked Post Code link to sort customers at (598, 279) on internal:role=link[name="Post Code"i]
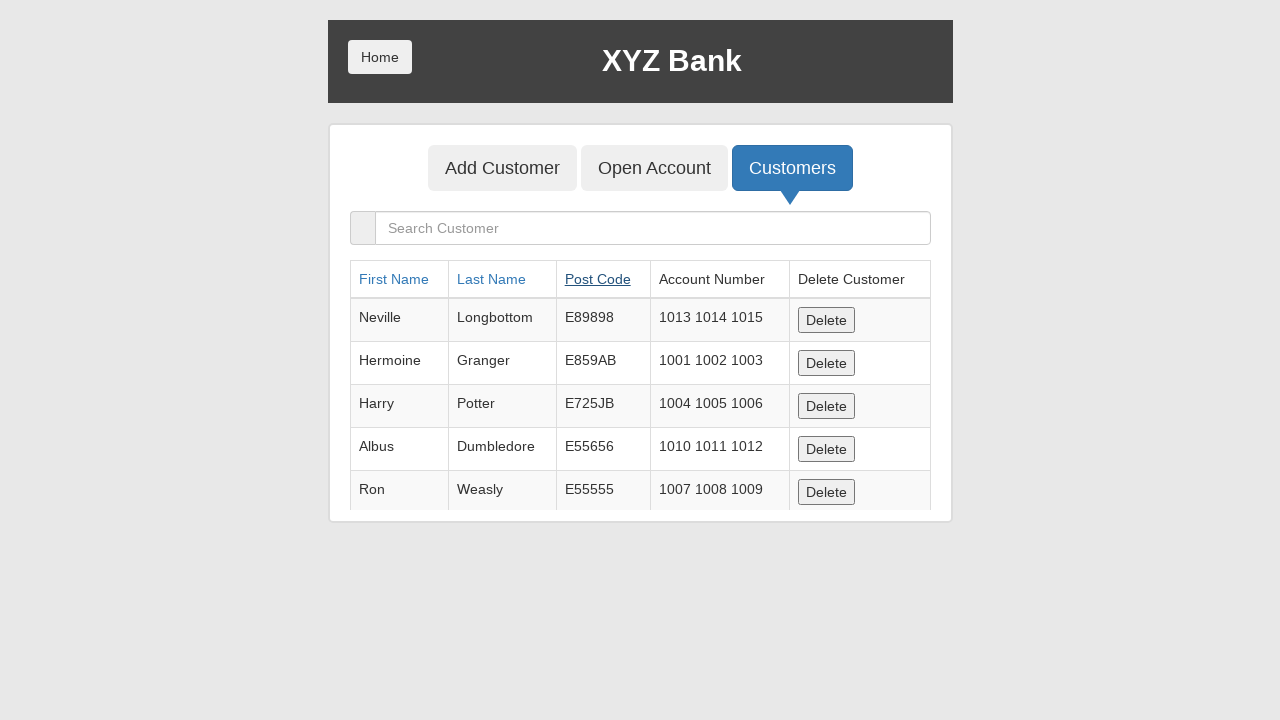

Clicked First Name link to sort customers at (394, 279) on internal:role=link[name="First Name"i]
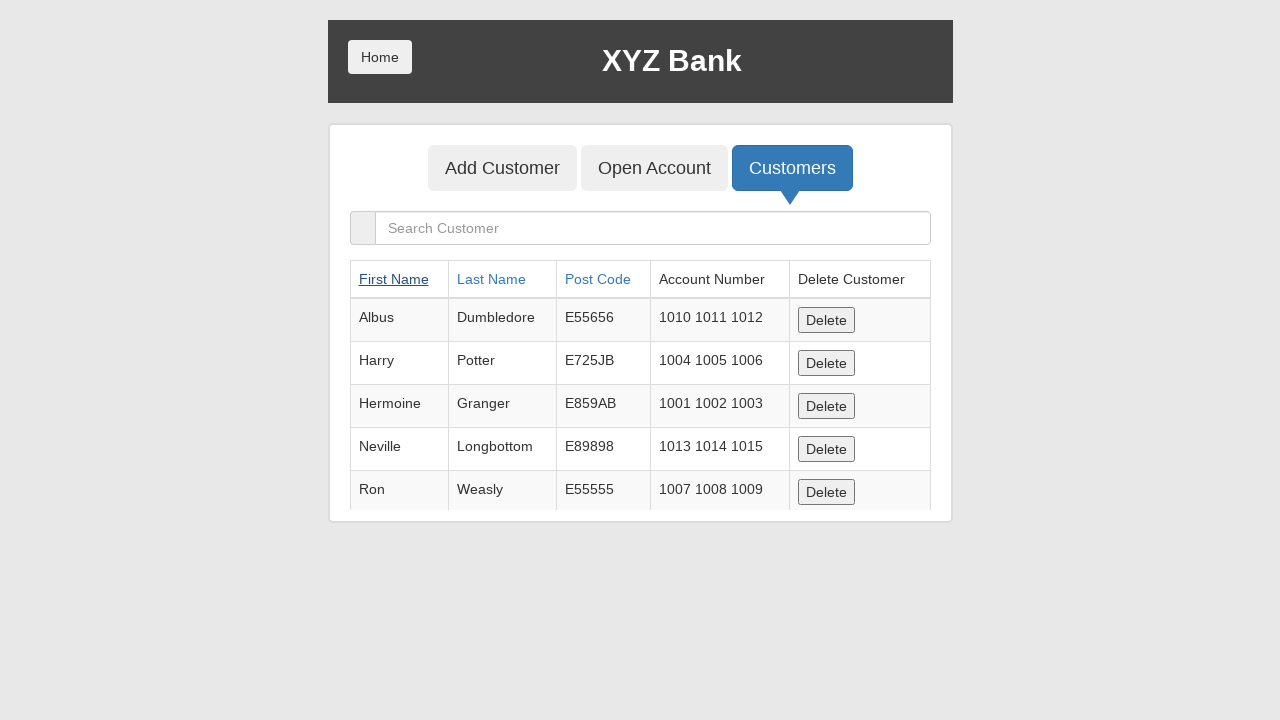

Deleted customer Neville Longbottom at (826, 449) on internal:role=row[name="Neville Longbottom E89898"i] >> internal:role=button
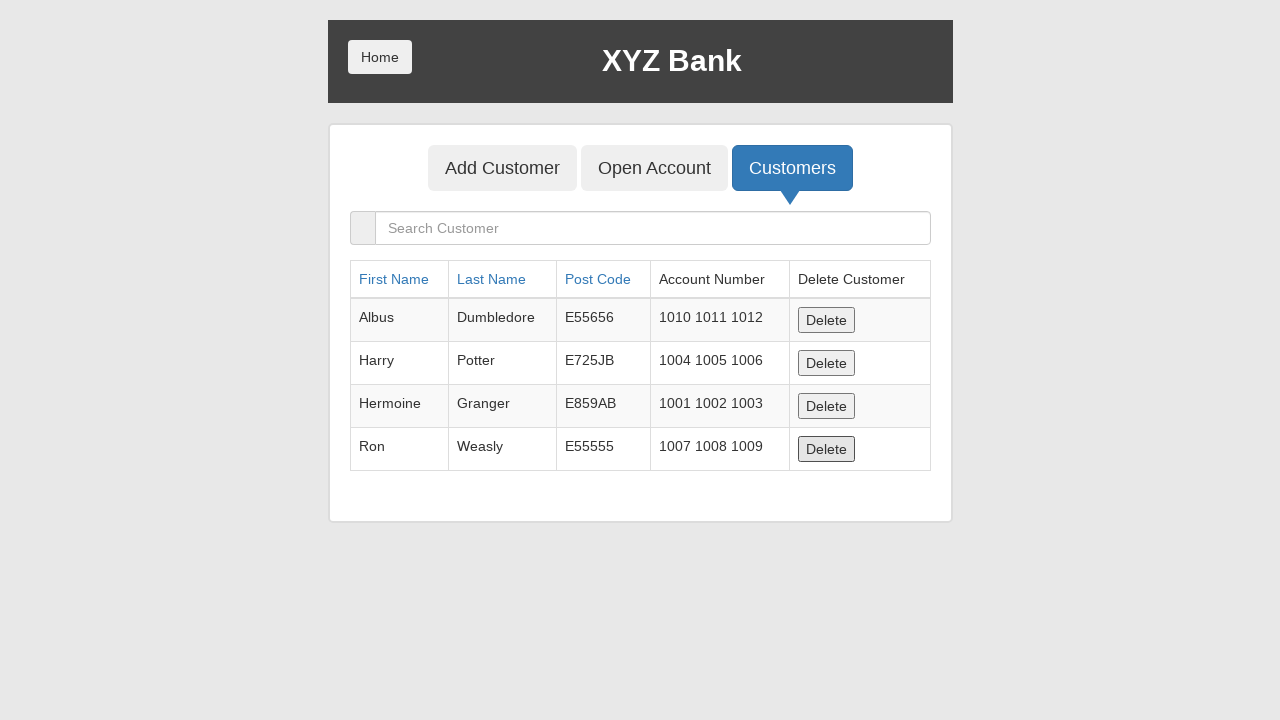

Clicked Open Account button at (654, 168) on internal:role=button[name="Open Account"i]
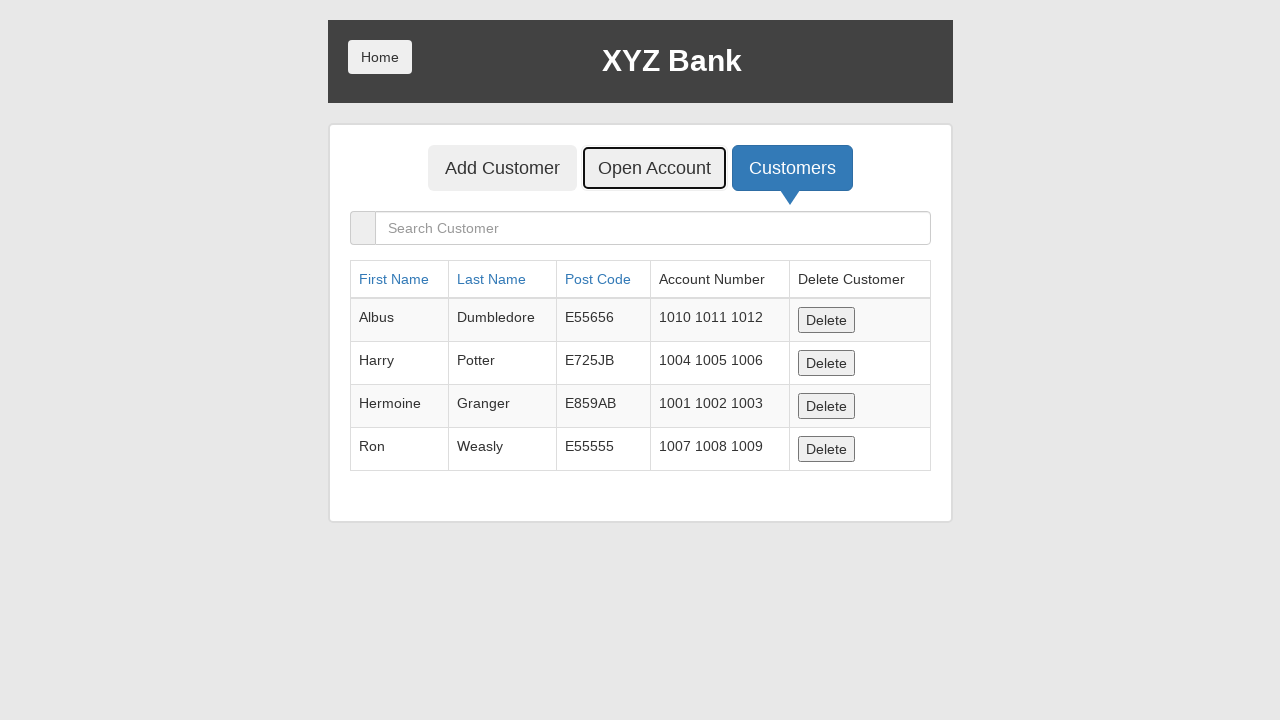

Selected customer option 4 from dropdown on #userSelect
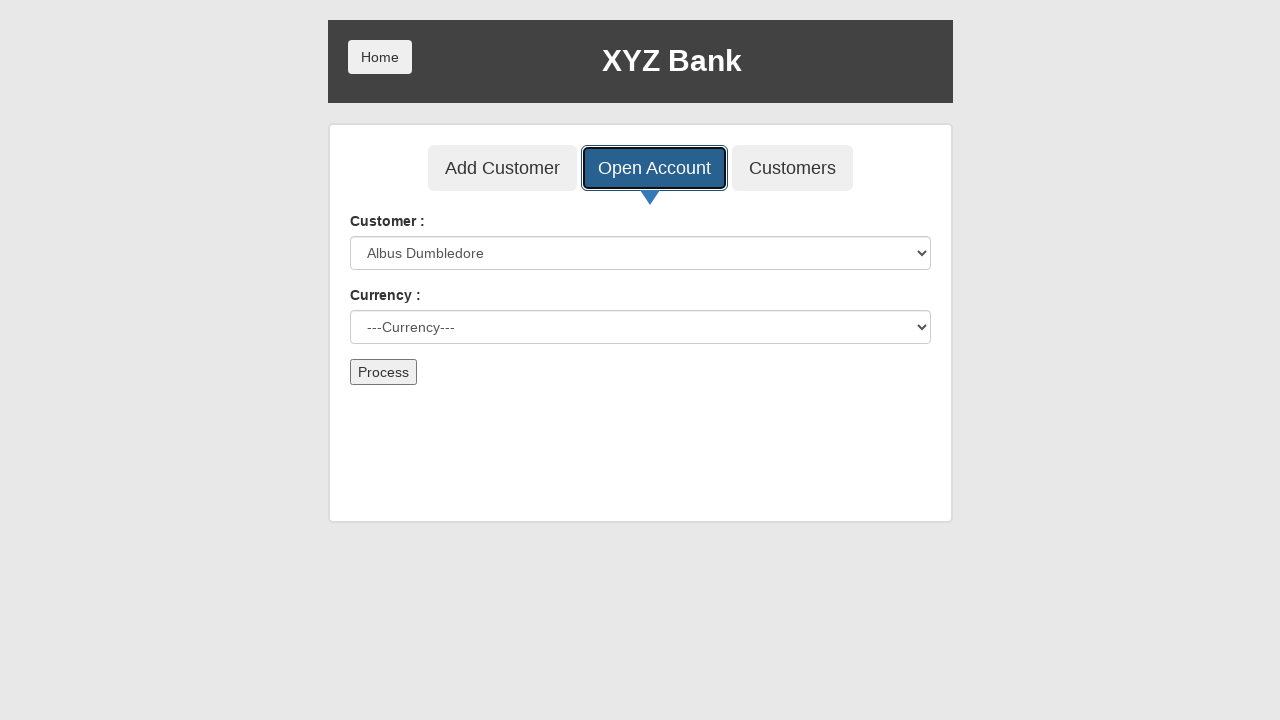

Selected Rupee as currency on #currency
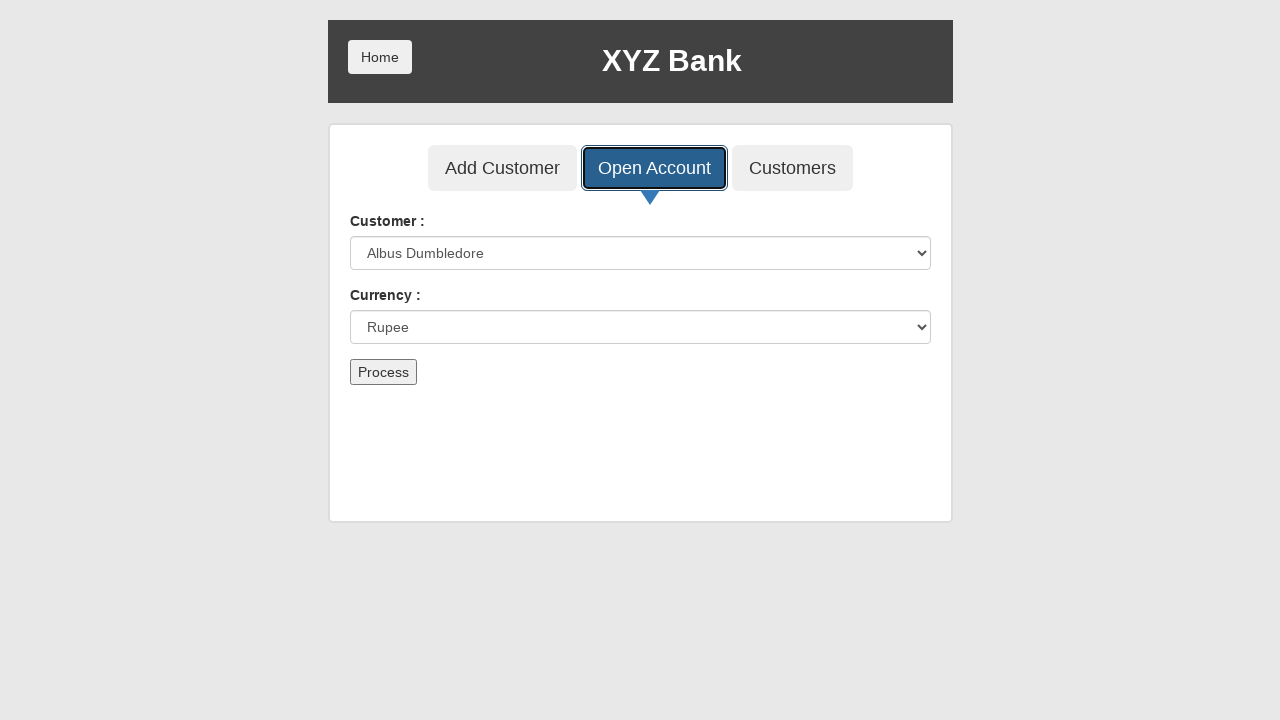

Clicked Process button and dismissed dialog for account creation at (383, 372) on internal:role=button[name="Process"i]
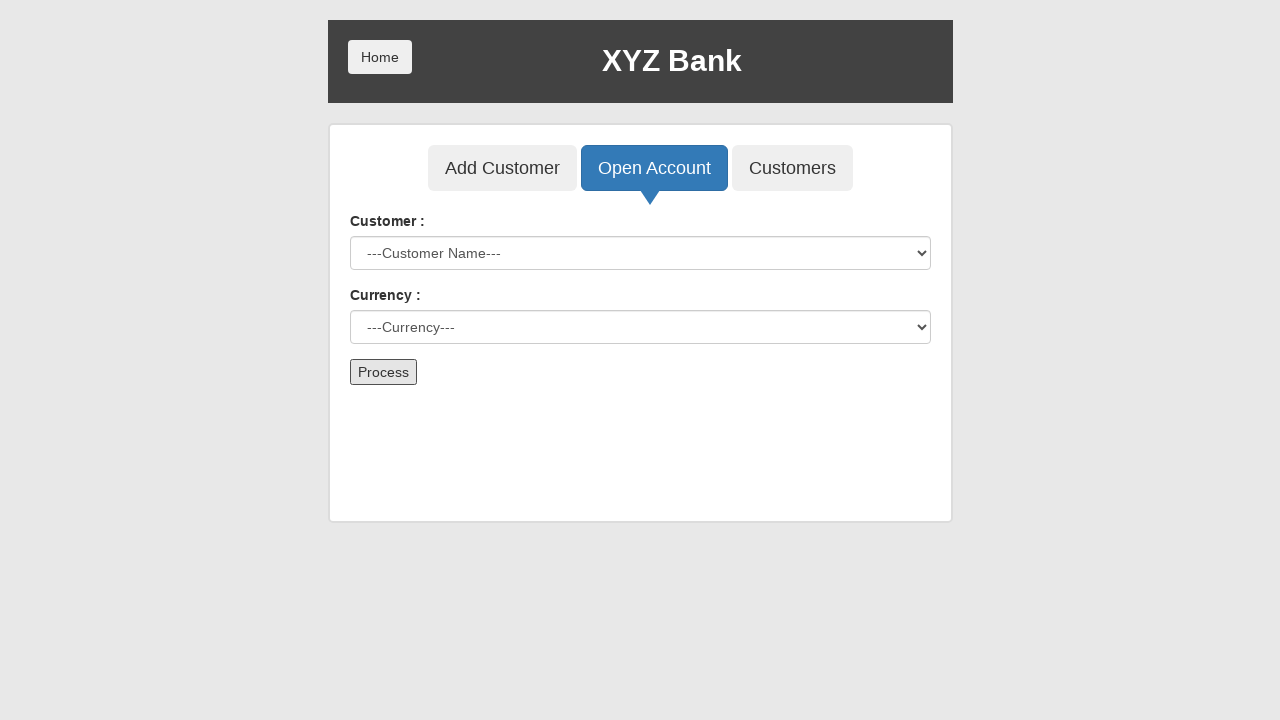

Navigated to Customers section at (792, 168) on internal:role=button[name="Customers"i]
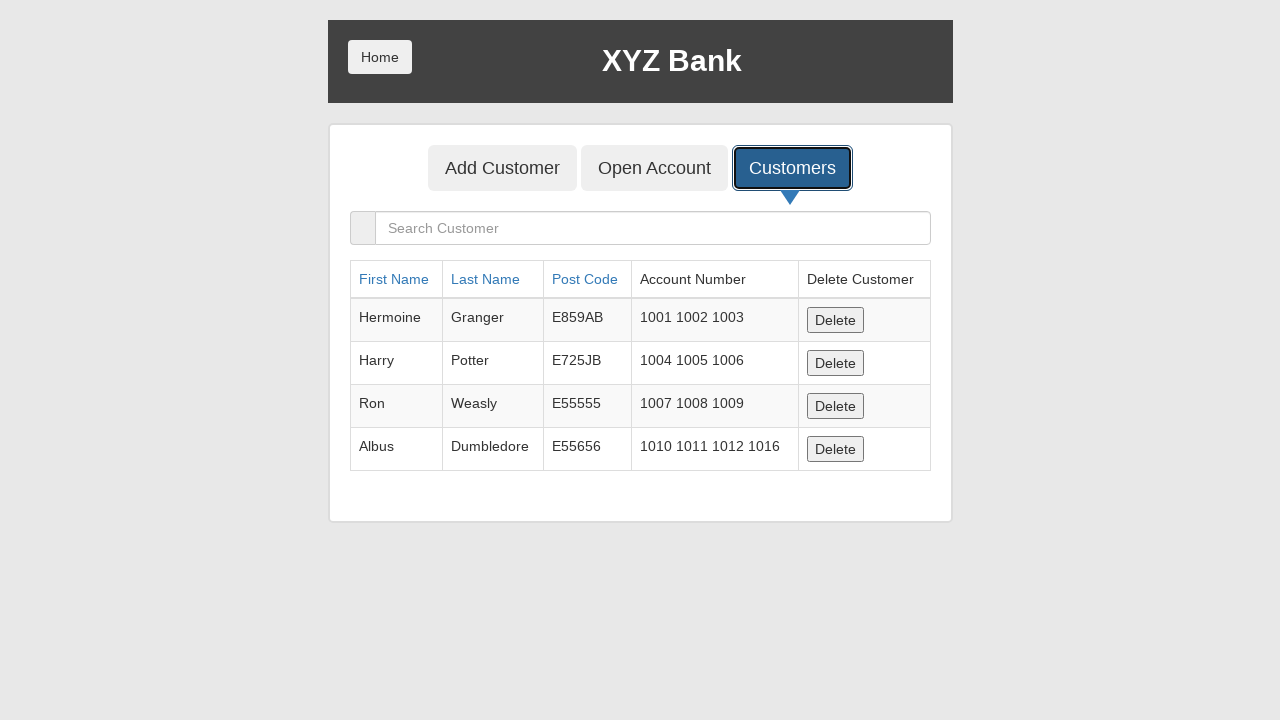

Clicked Add Customer button at (502, 168) on internal:role=button[name="Add Customer"i]
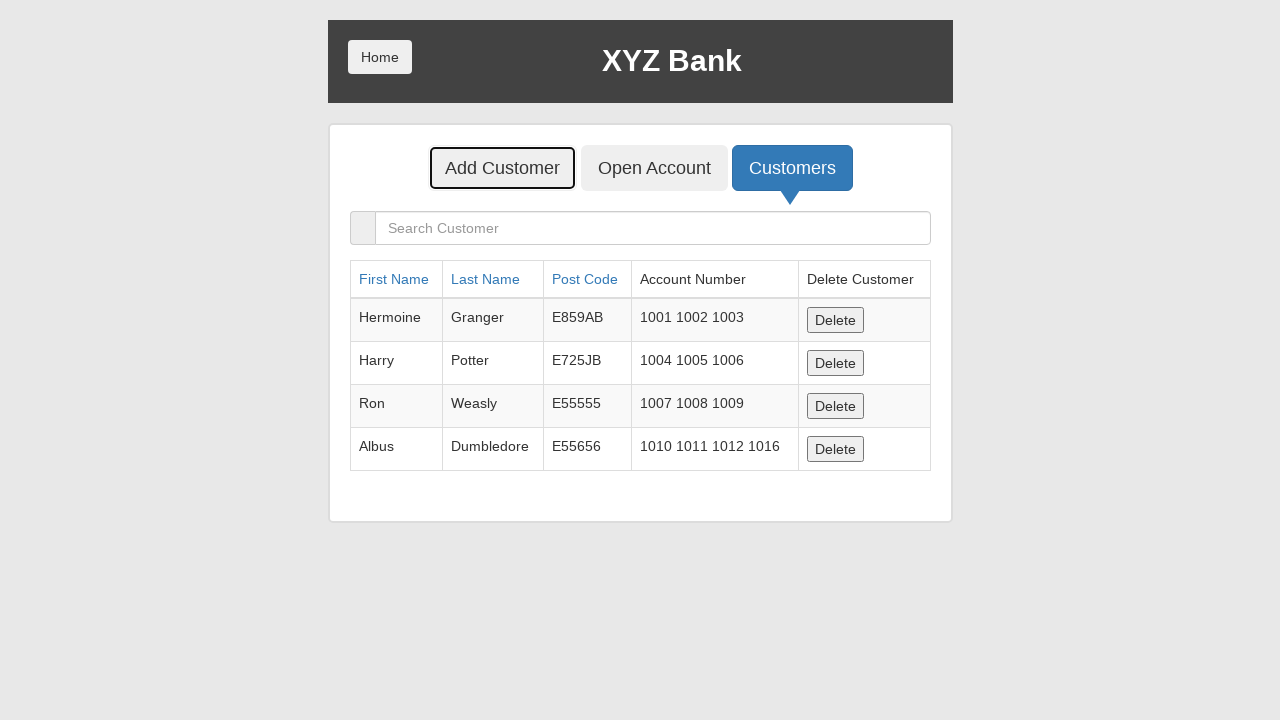

Clicked First Name input field at (640, 253) on internal:attr=[placeholder="First Name"i]
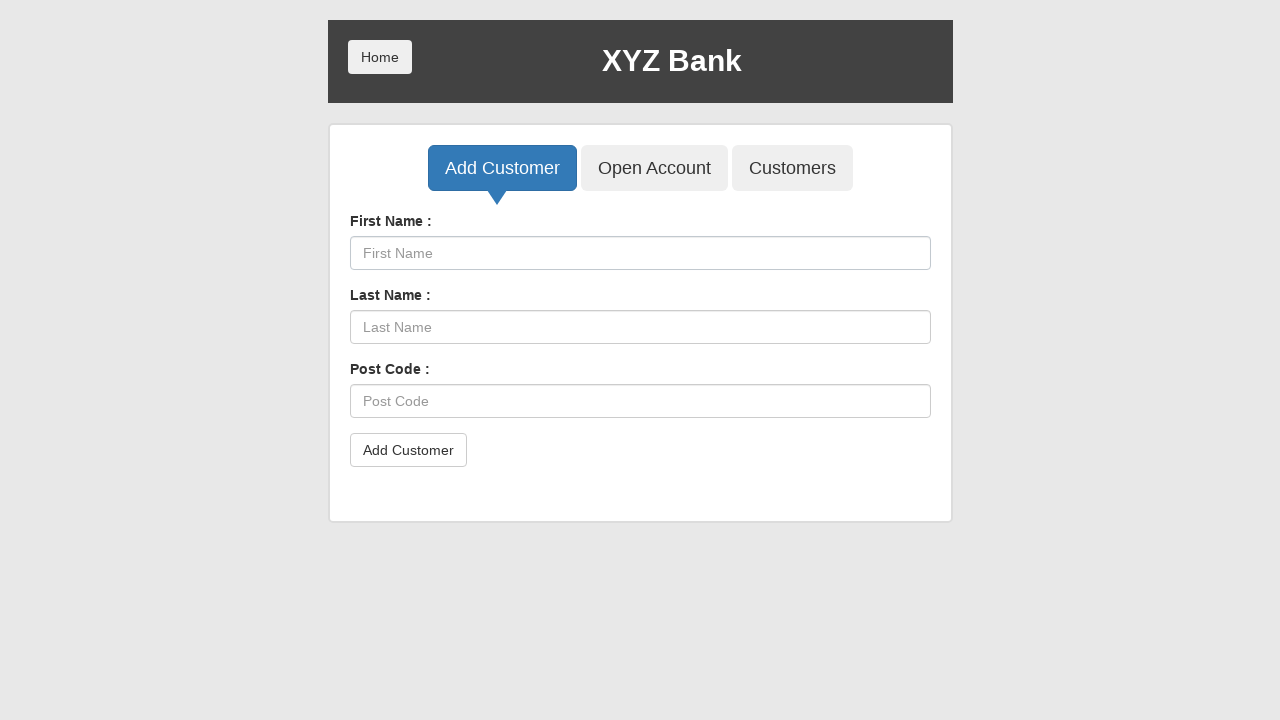

Filled First Name with 'Hello' on internal:attr=[placeholder="First Name"i]
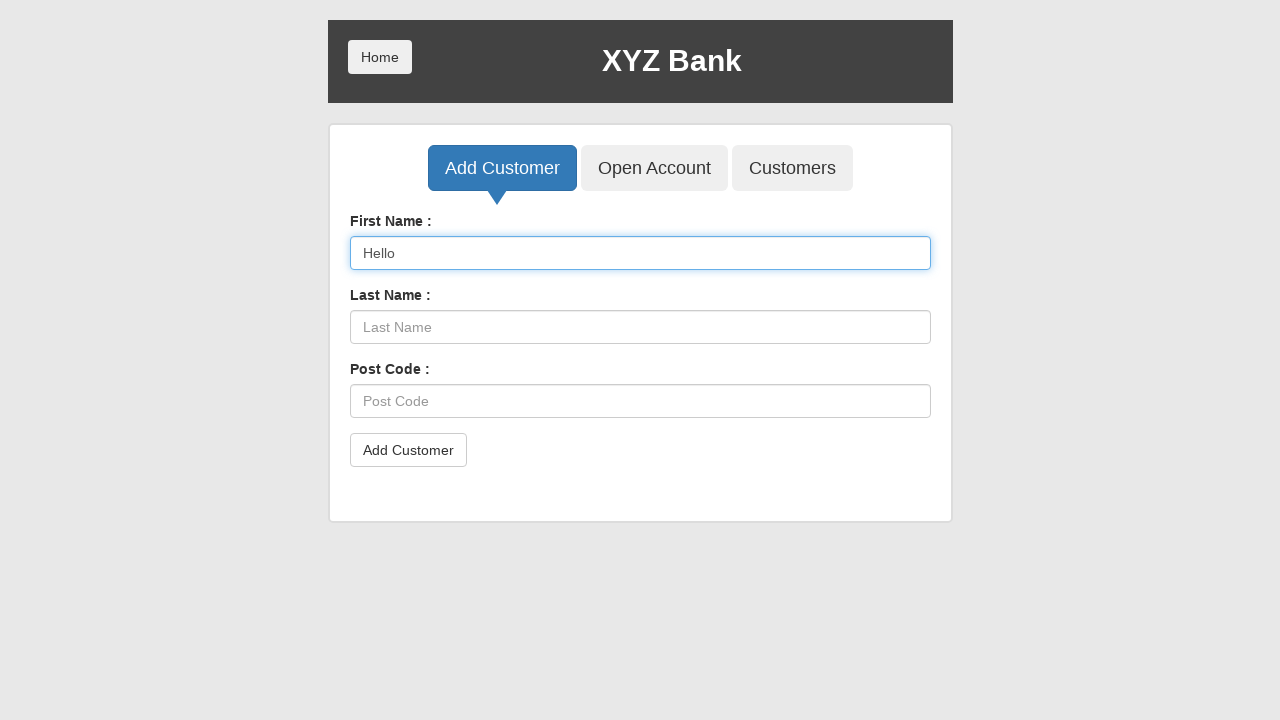

Clicked Last Name input field at (640, 327) on internal:attr=[placeholder="Last Name"i]
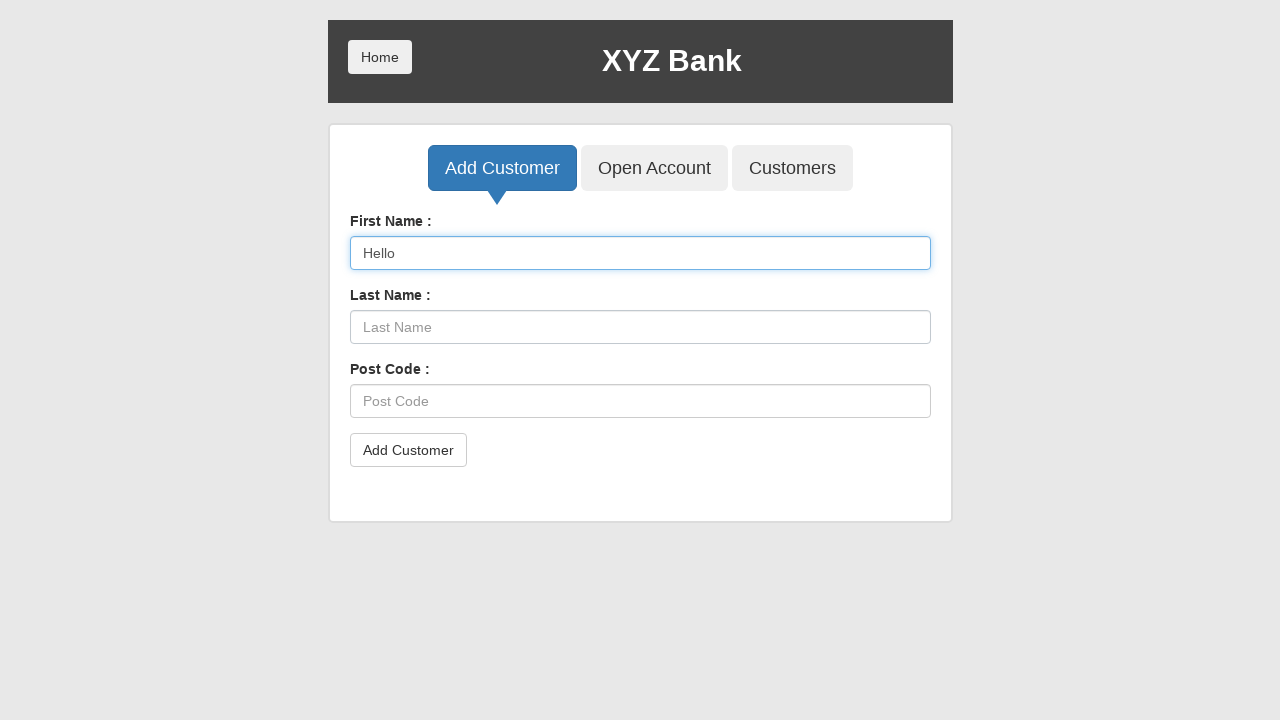

Filled Last Name with 'JOsep' on internal:attr=[placeholder="Last Name"i]
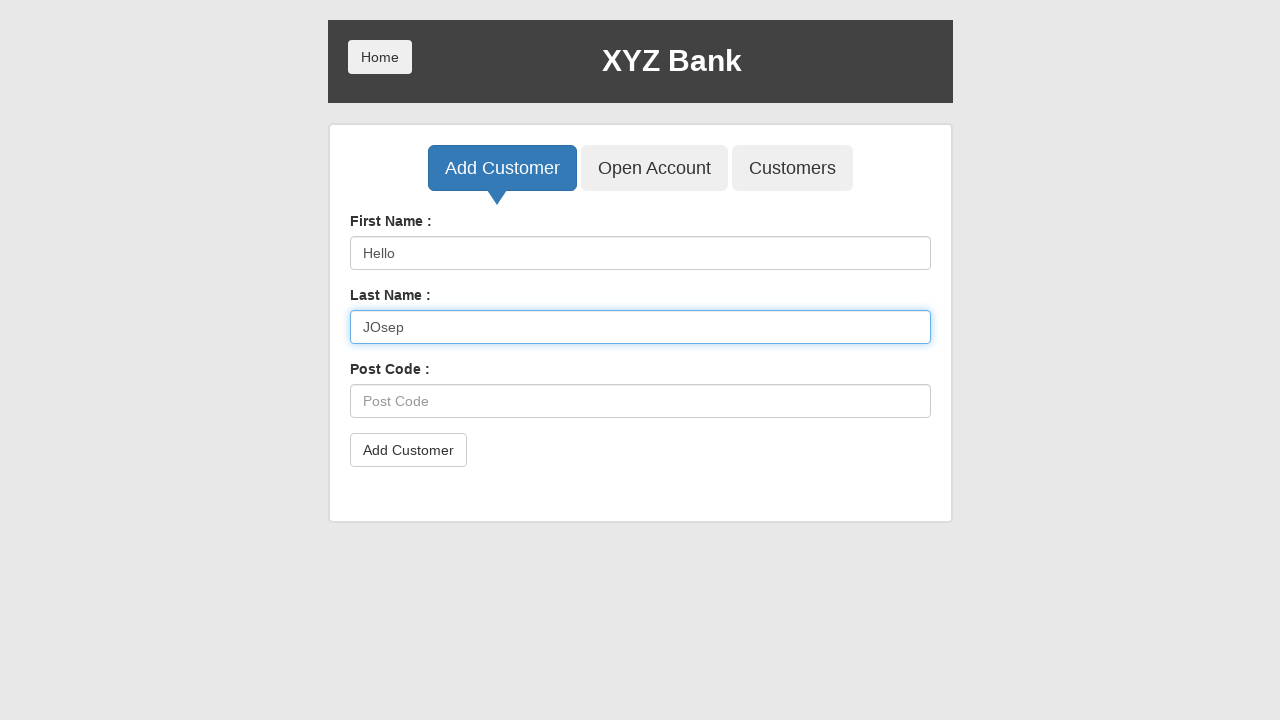

Clicked Post Code input field at (640, 401) on internal:attr=[placeholder="Post Code"i]
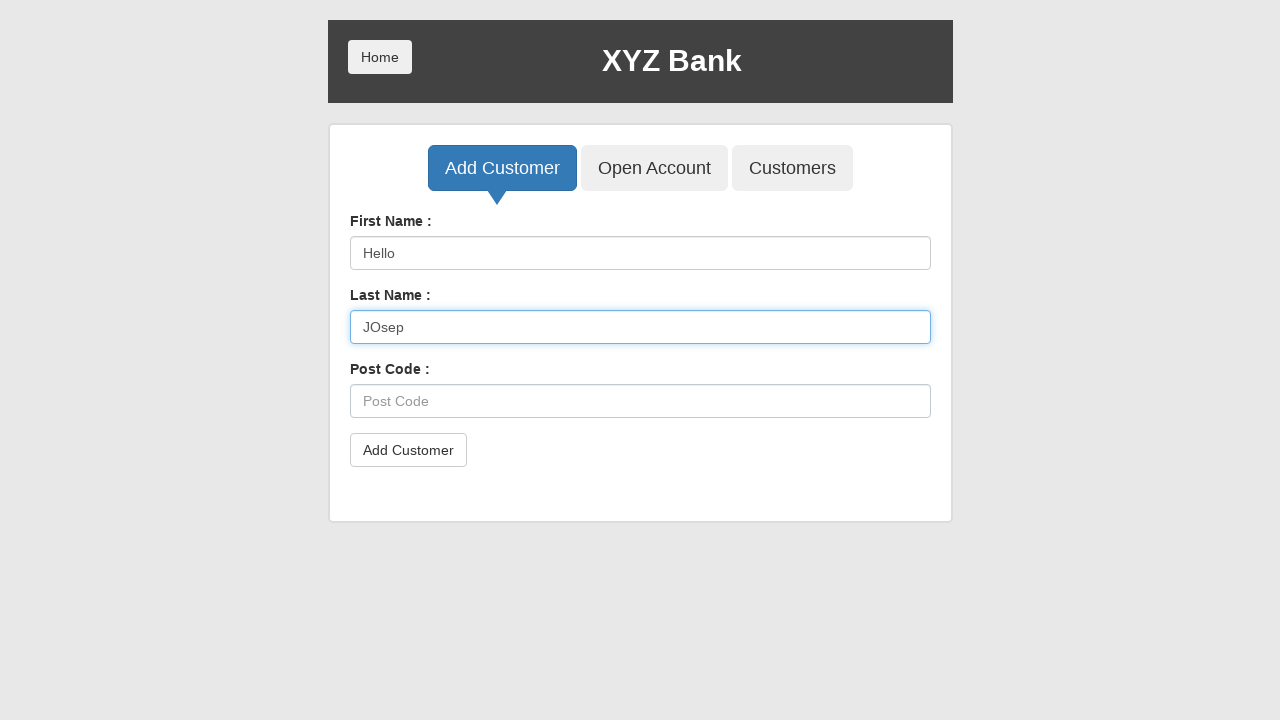

Filled Post Code with '00000' on internal:attr=[placeholder="Post Code"i]
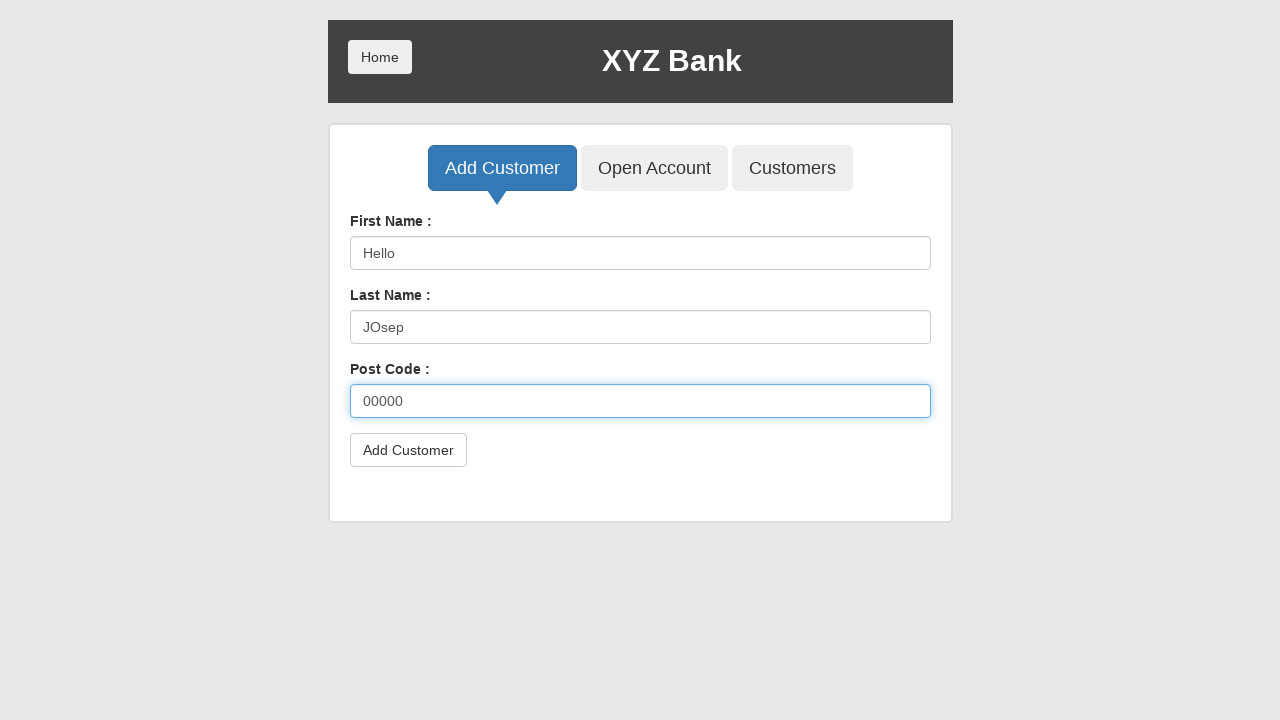

Submitted Add Customer form and dismissed confirmation dialog at (408, 450) on internal:role=form >> internal:role=button[name="Add Customer"i]
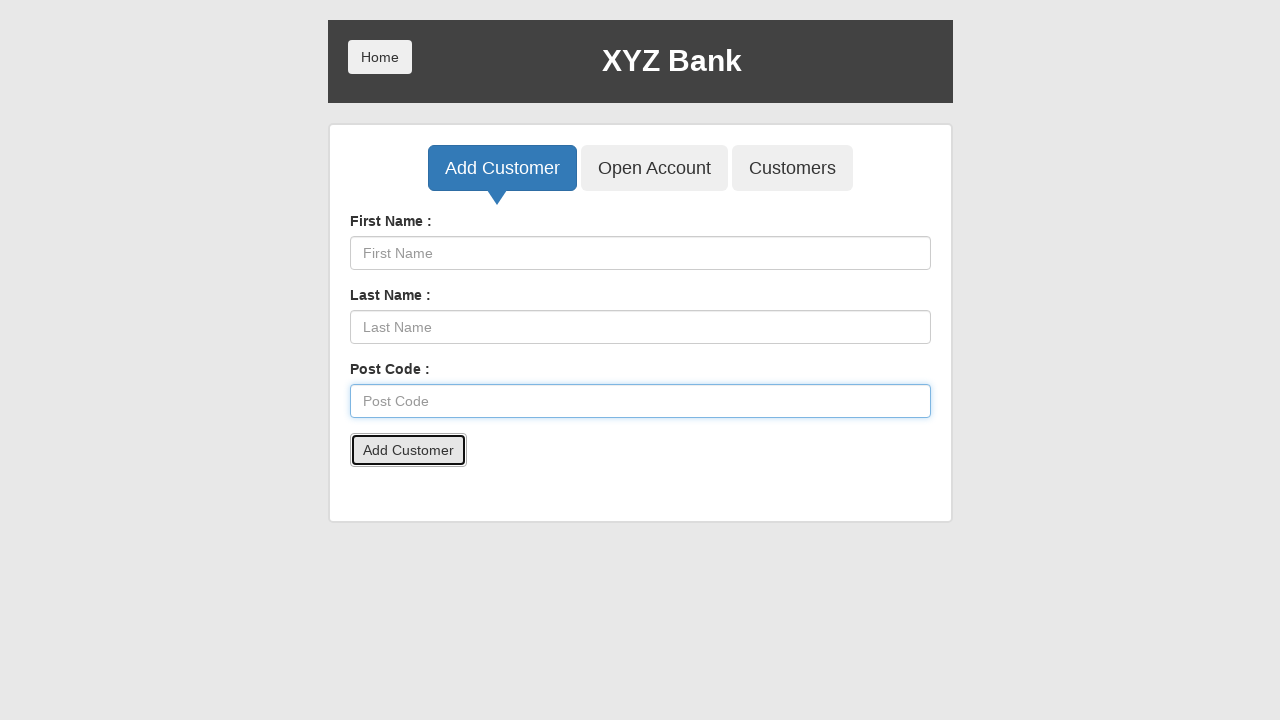

Navigated back to Customers section to verify new customer at (792, 168) on internal:role=button[name="Customers"i]
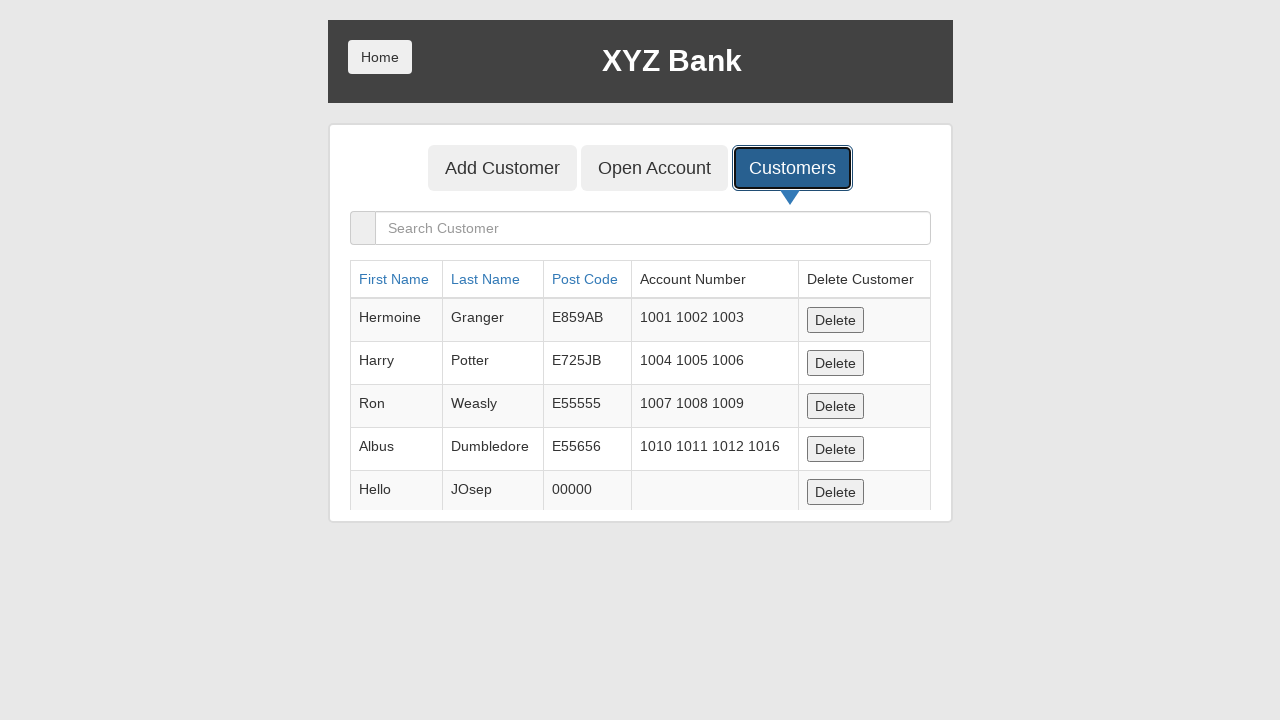

Verified new customer 'JOsep' appears in the customers list
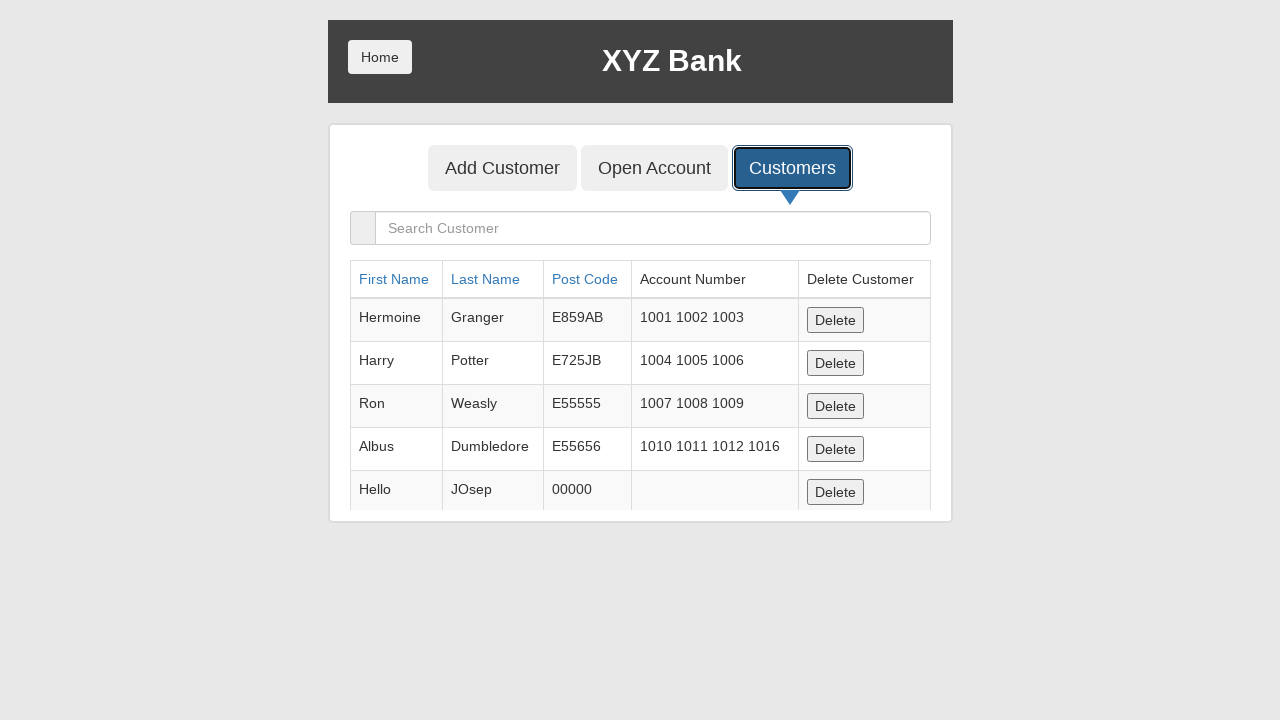

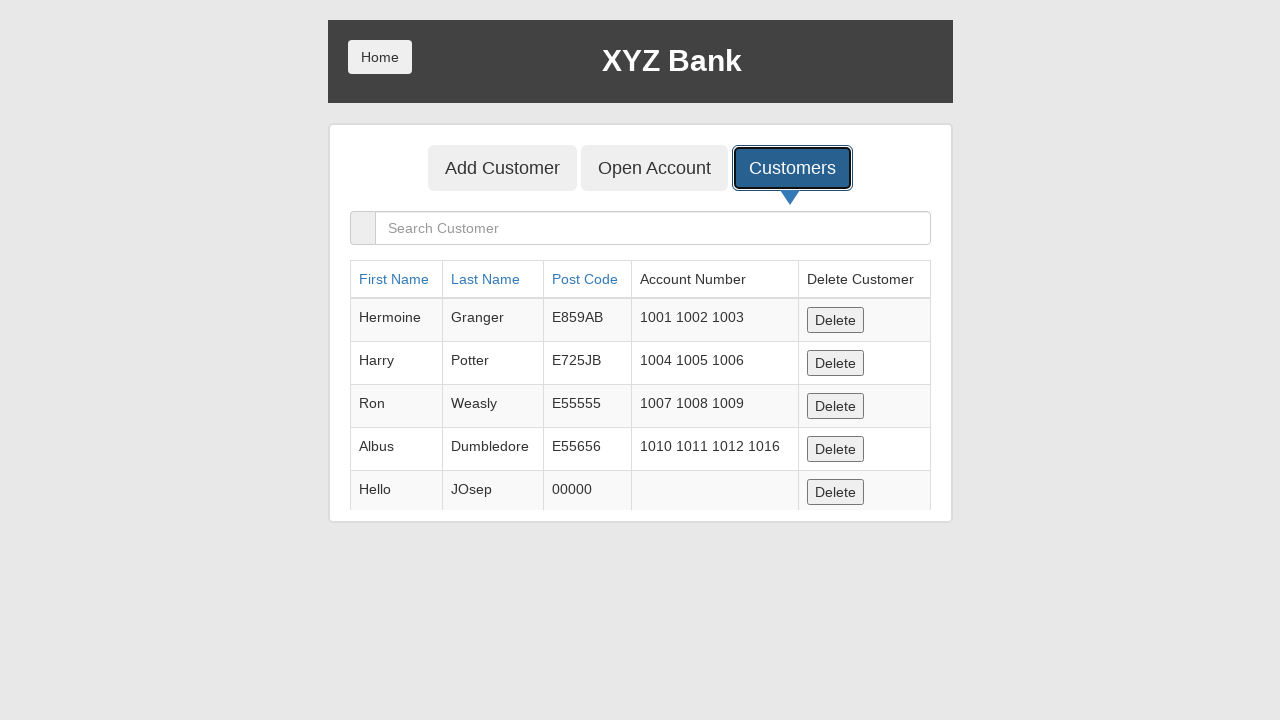